Tests multi-window handling by clicking a button to open a new window, switching between windows based on their titles, and interacting with elements on each window.

Starting URL: http://demo.automationtesting.in/Windows.html

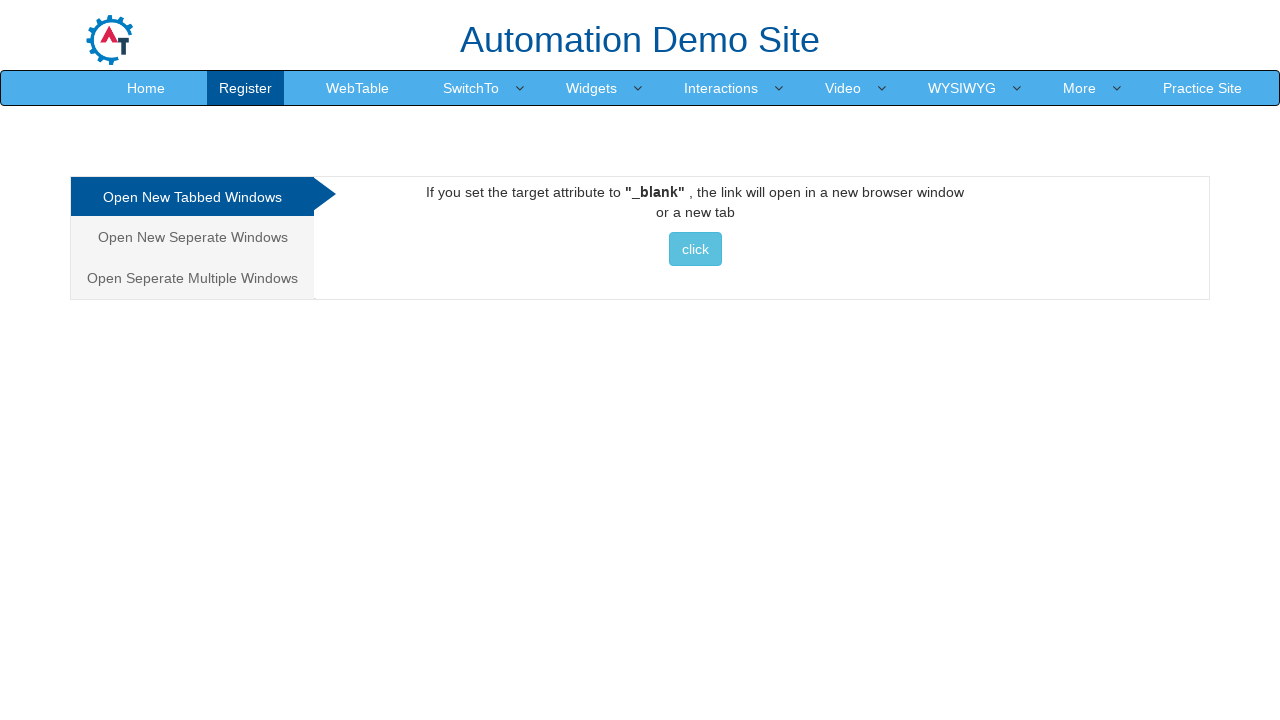

Clicked button to open a new window at (695, 249) on xpath=//button[text()='    click   ']
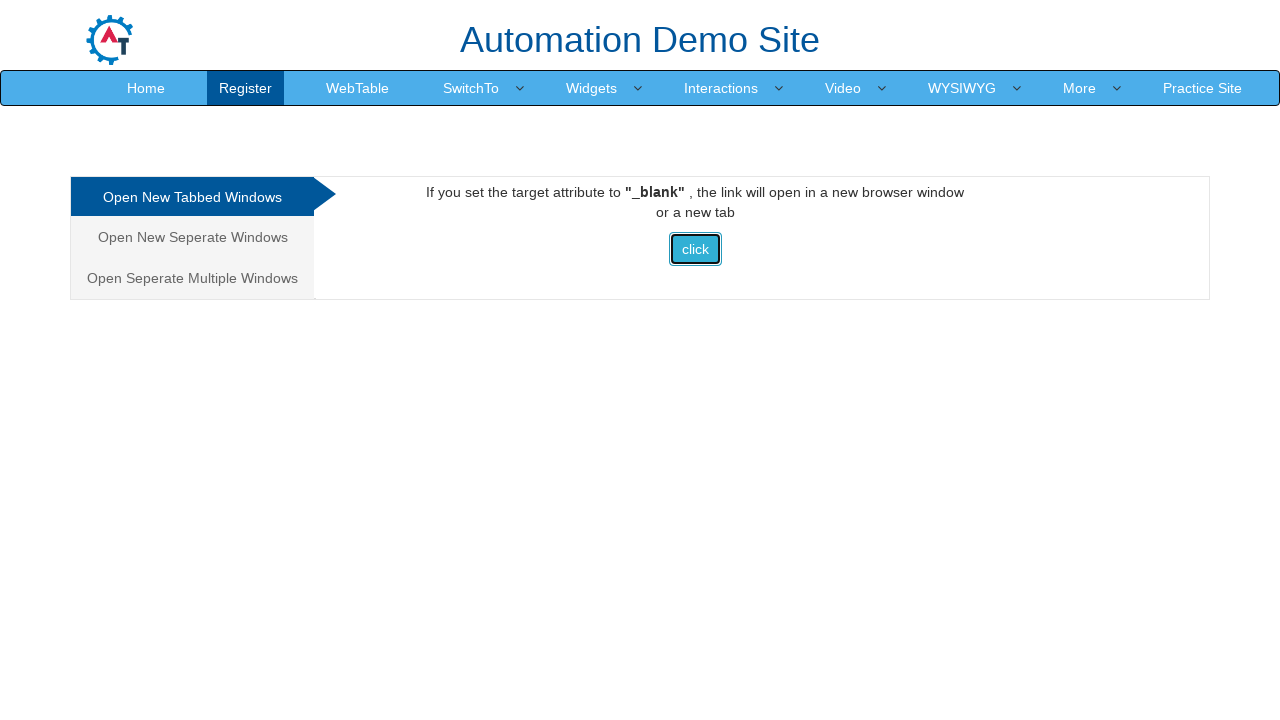

Waited 1 second for new window to open
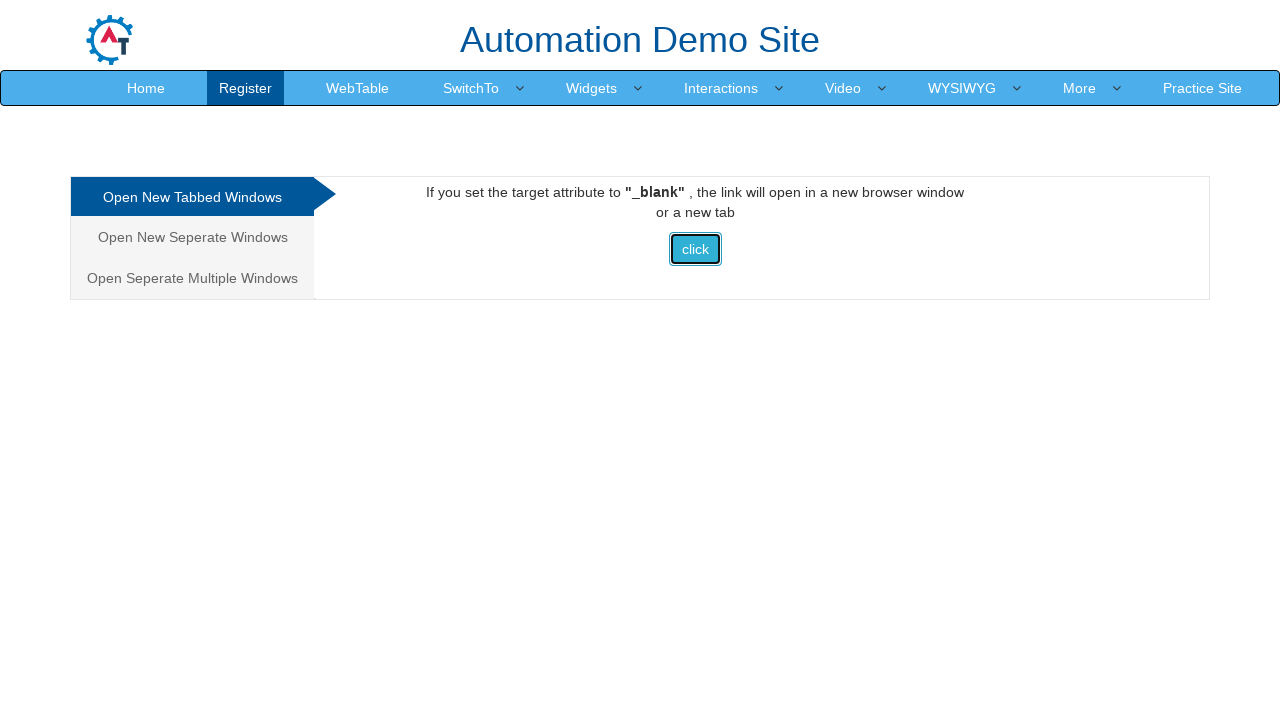

Retrieved all open pages from context
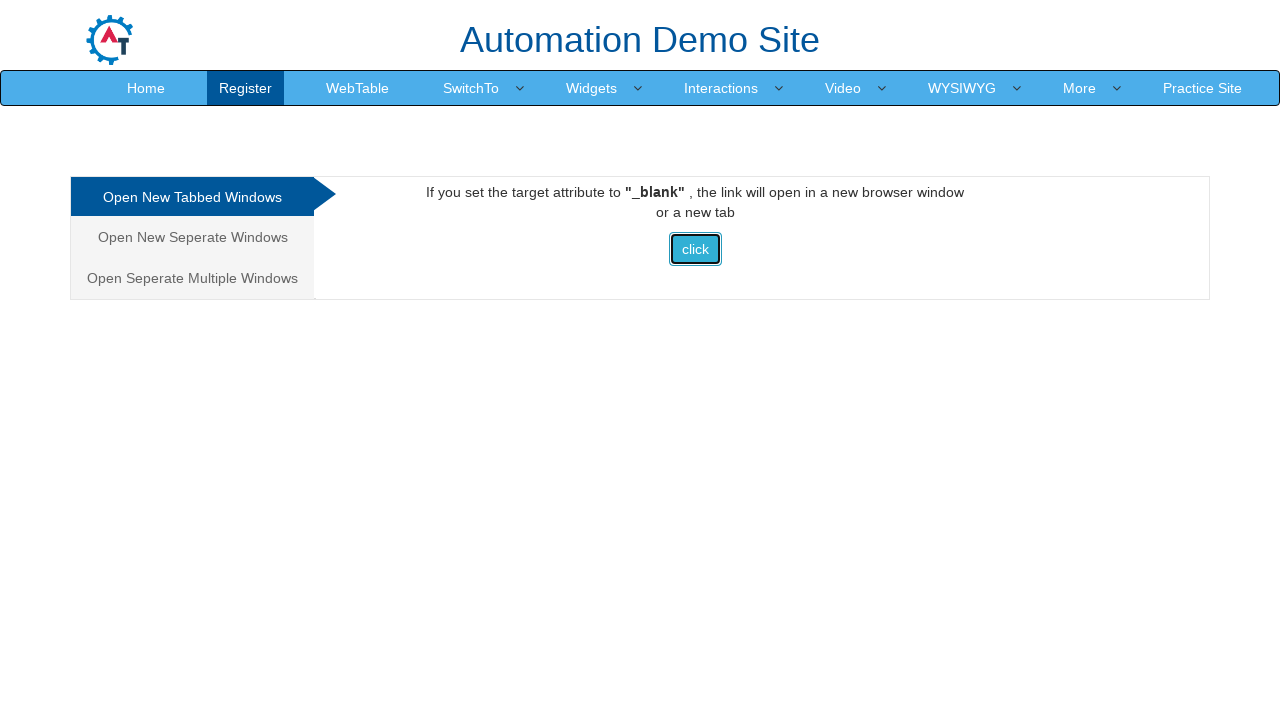

Retrieved page title: Frames & windows
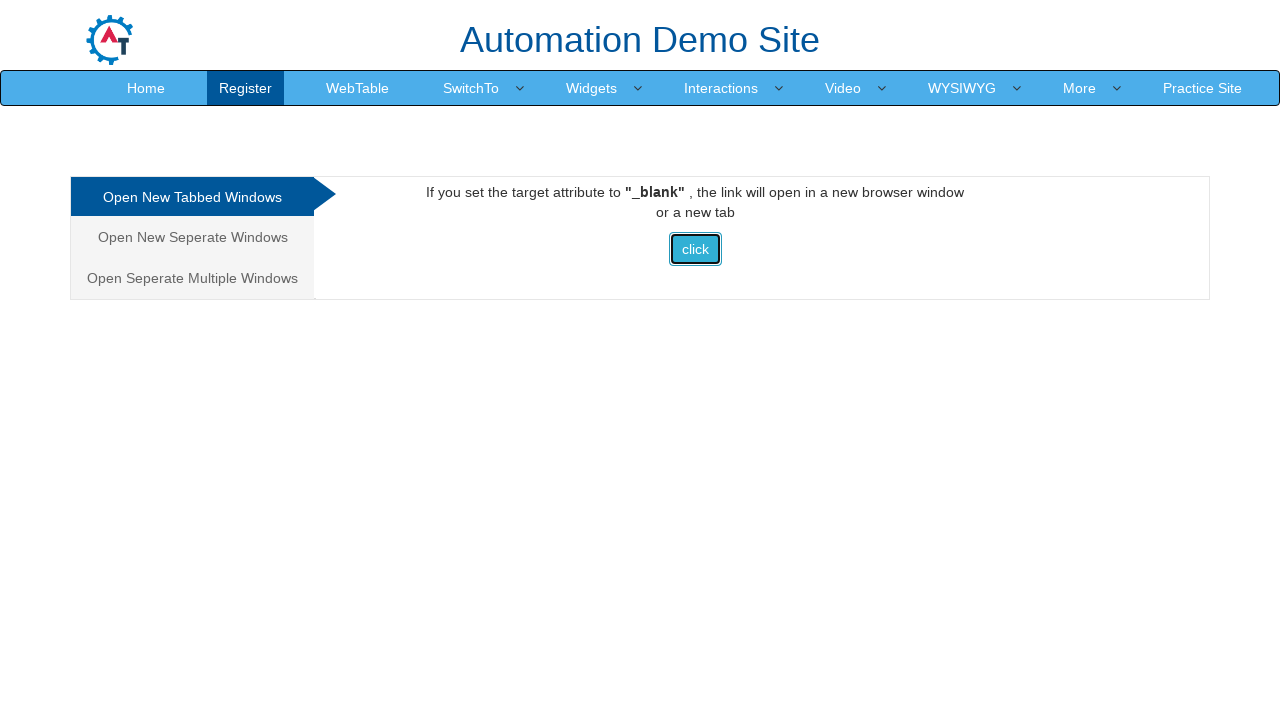

Clicked WebTable link in Frames & windows window at (358, 88) on xpath=//a[text()='WebTable']
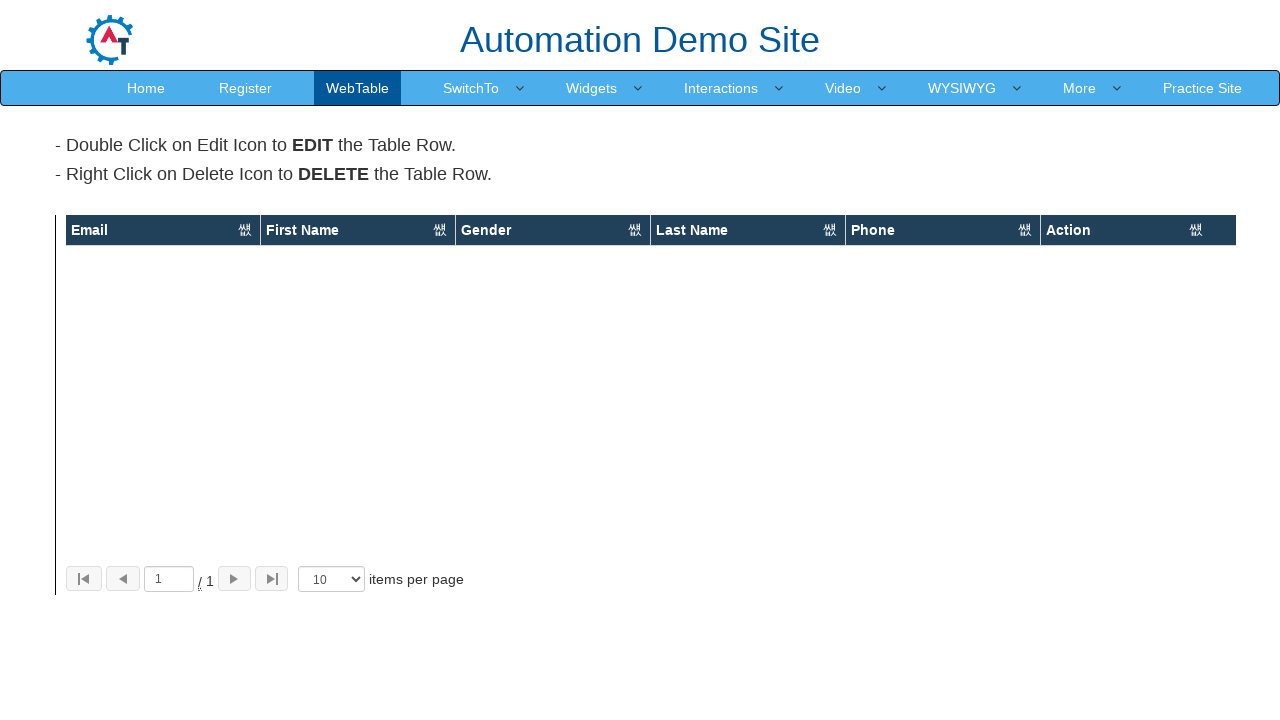

Retrieved page title: Selenium
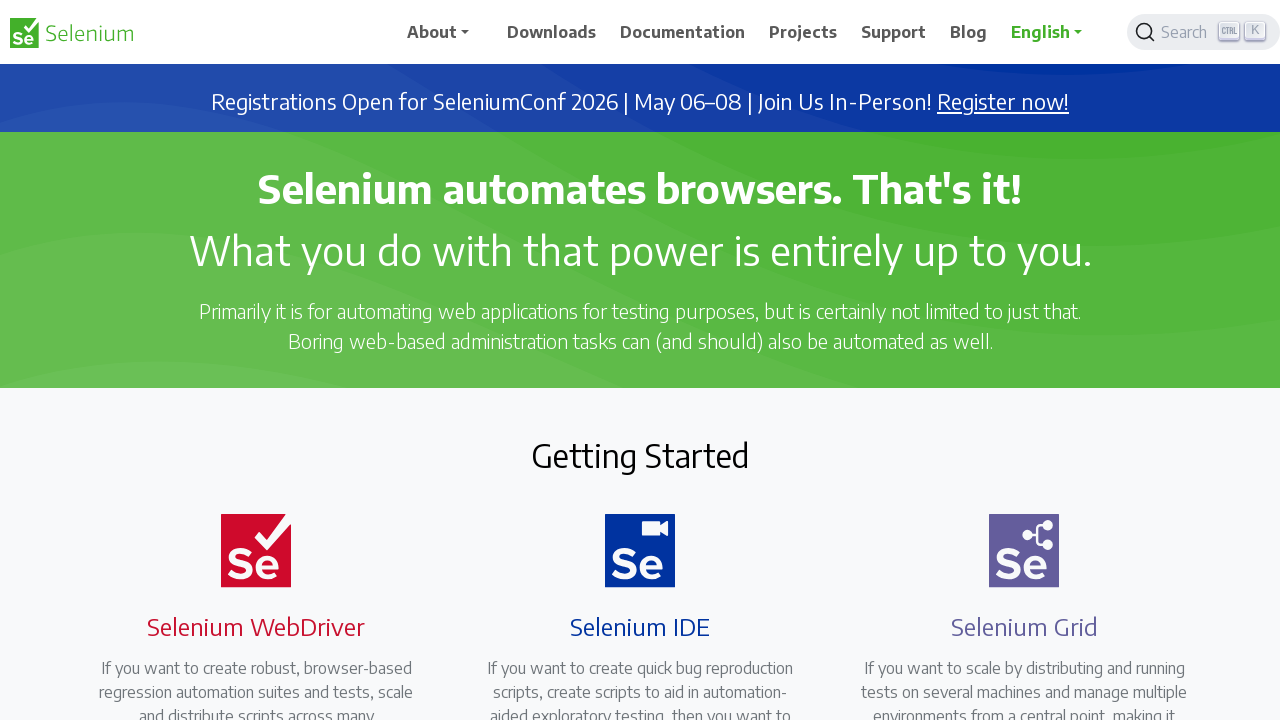

Verified Search element is present in Selenium window
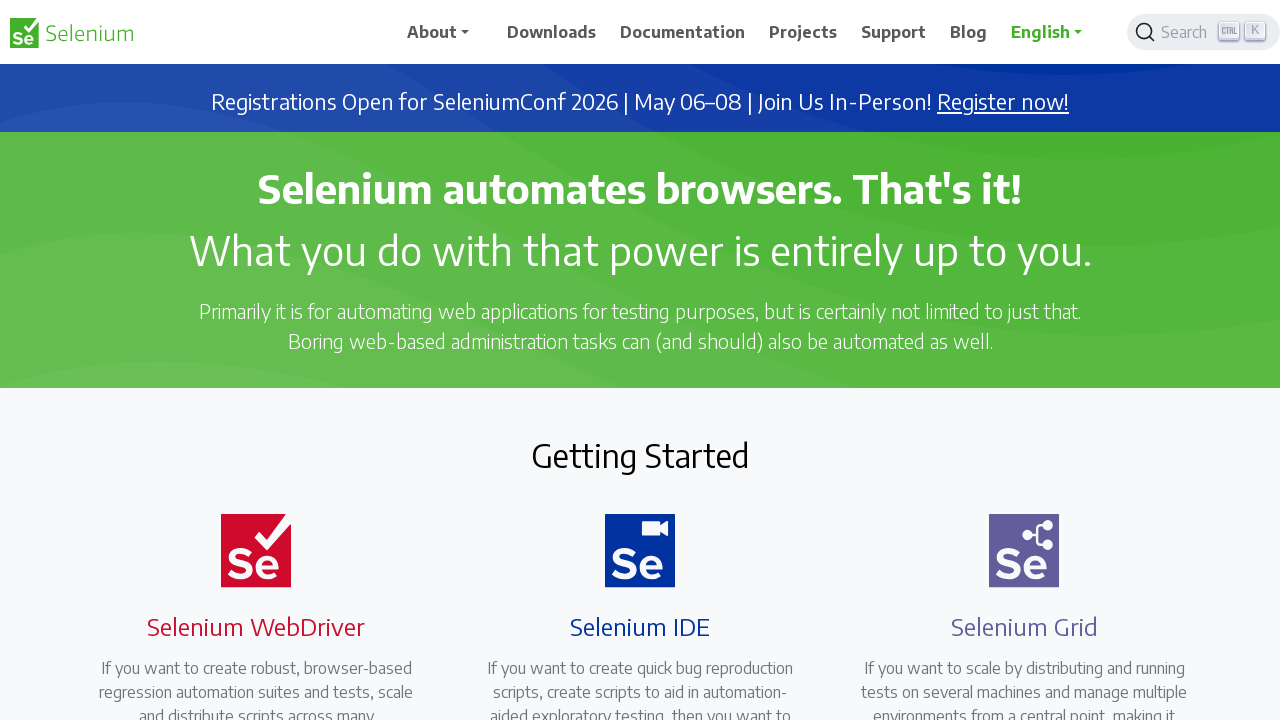

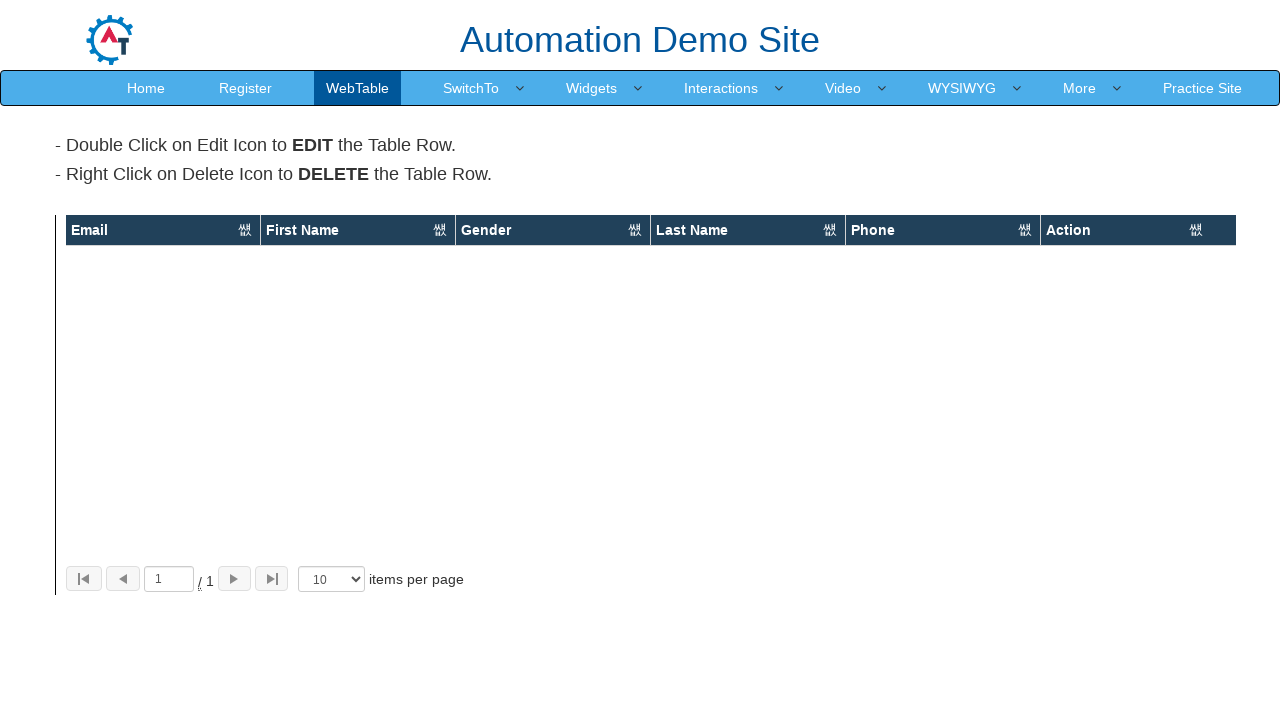